Tests hover functionality by moving mouse over user profile images to reveal hidden information

Starting URL: https://the-internet.herokuapp.com/hovers

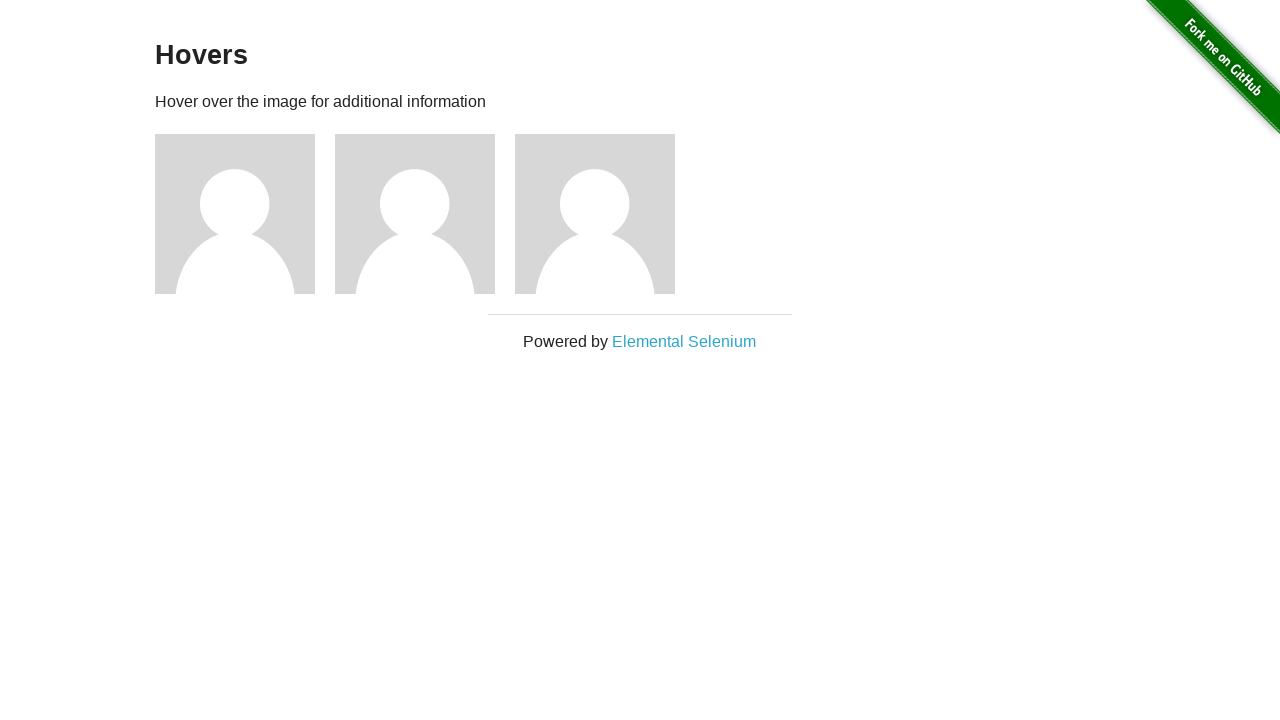

Located the first profile image element
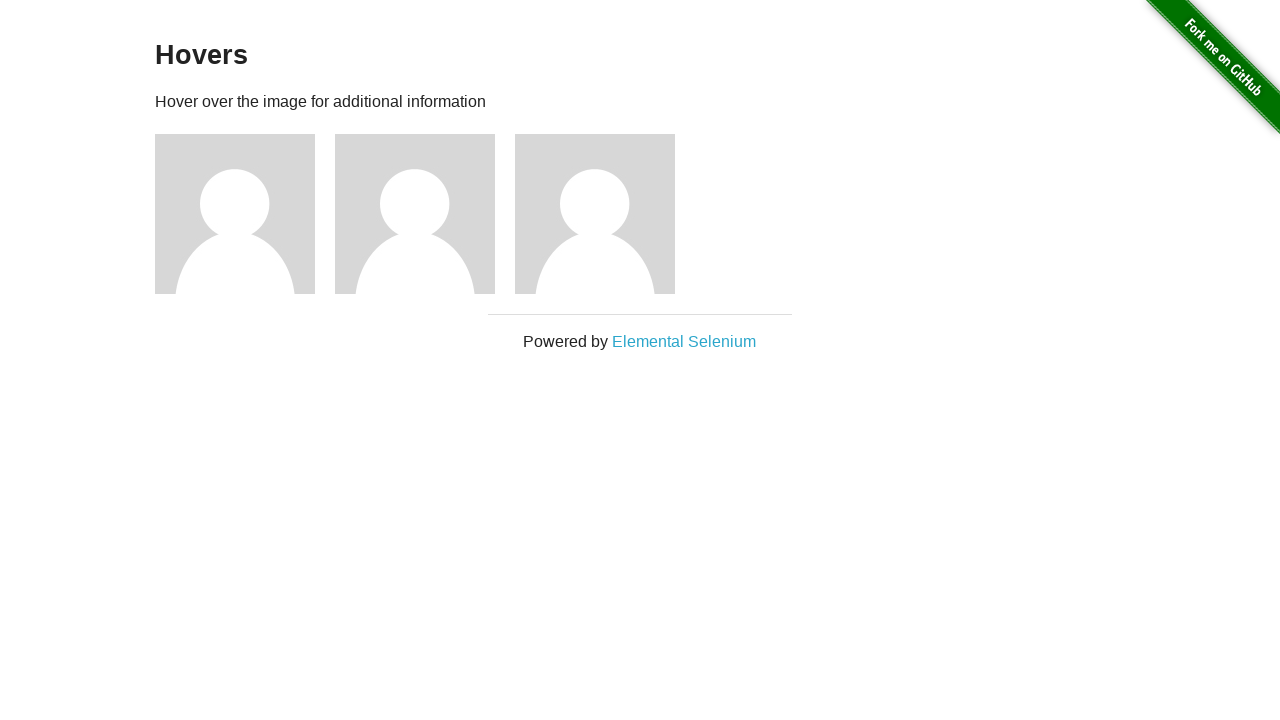

Hovered mouse over first profile image to reveal hidden information at (235, 214) on (//div[@class='figure']//img[@src='/img/avatar-blank.jpg'])[1]
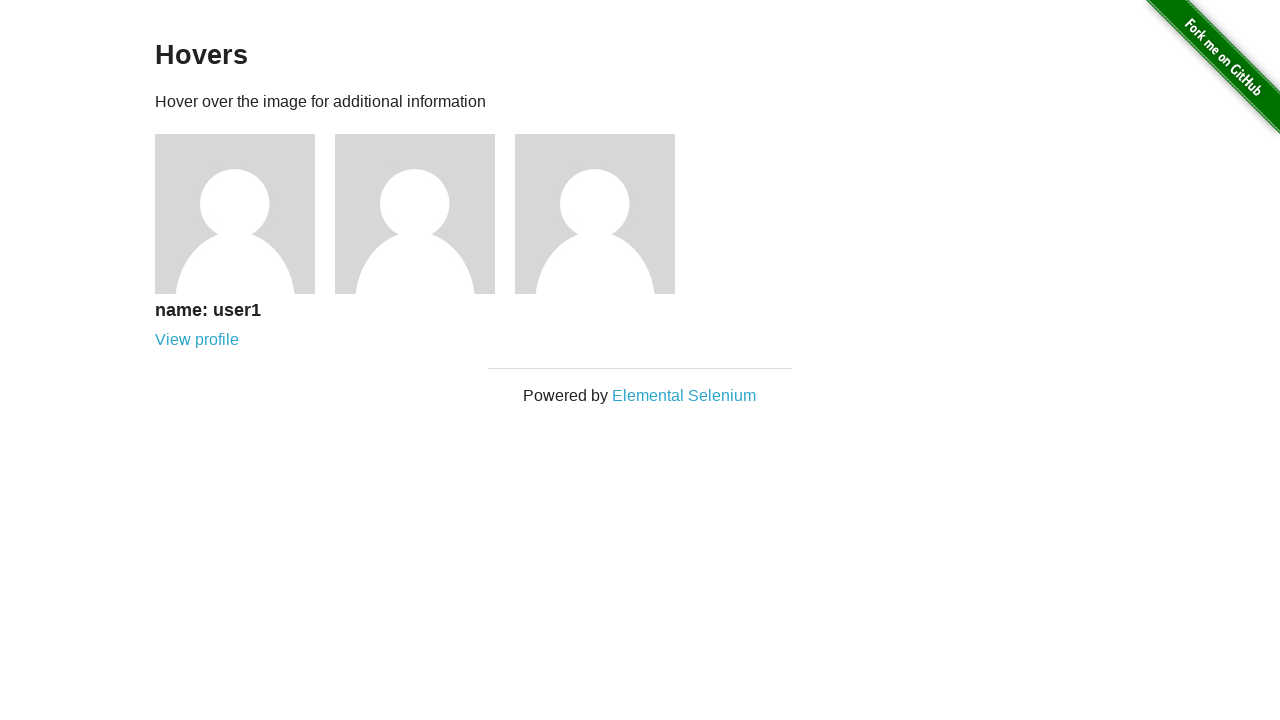

Profile name 'user1' became visible after hover
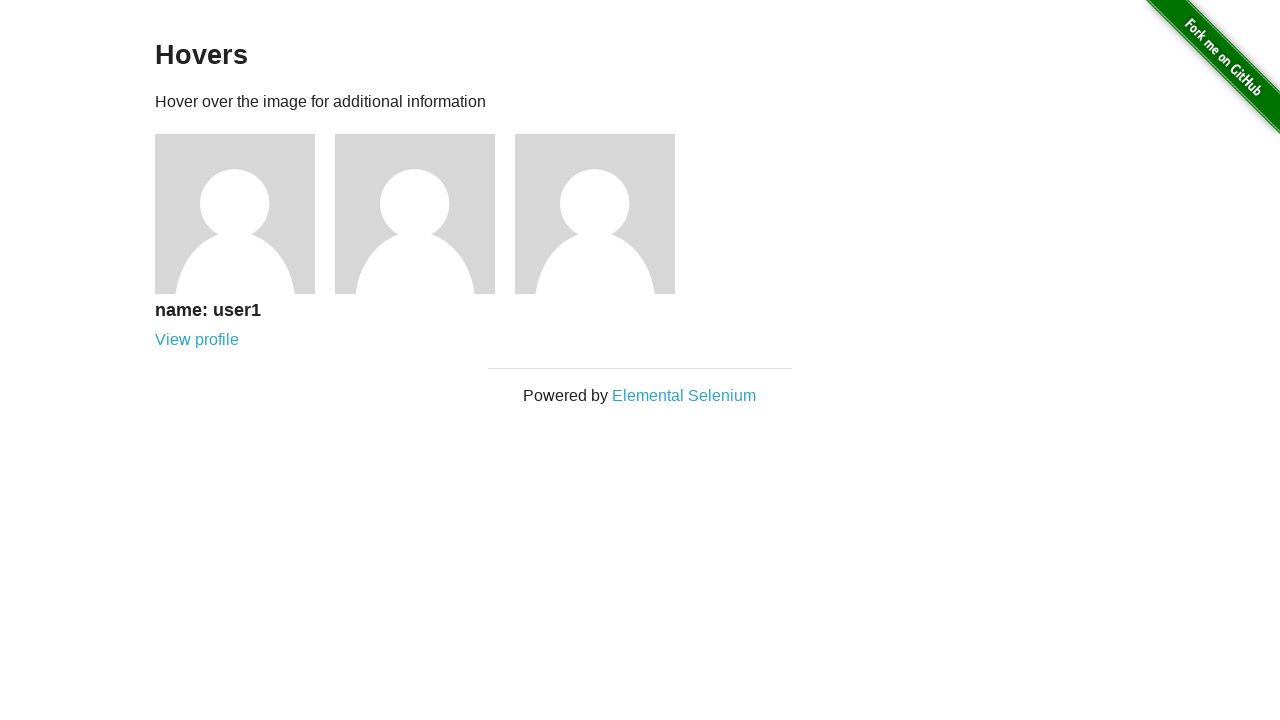

Located profile name element
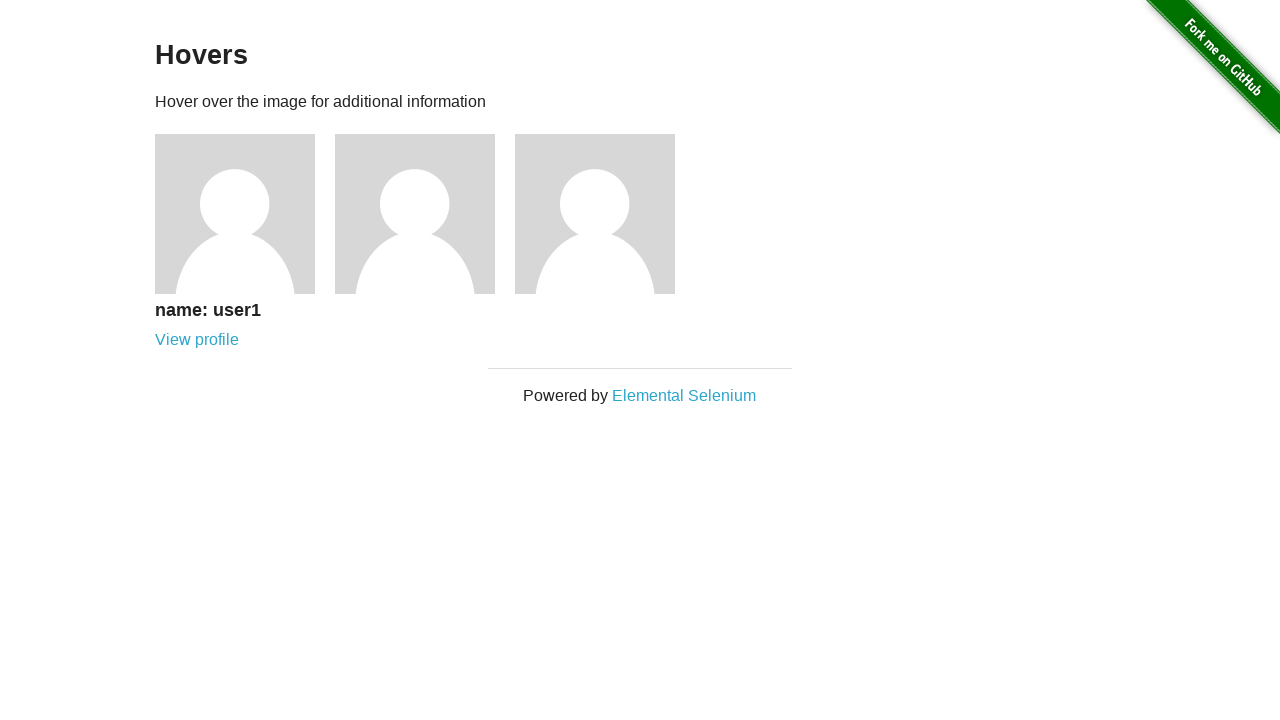

Verified that profile name is visible
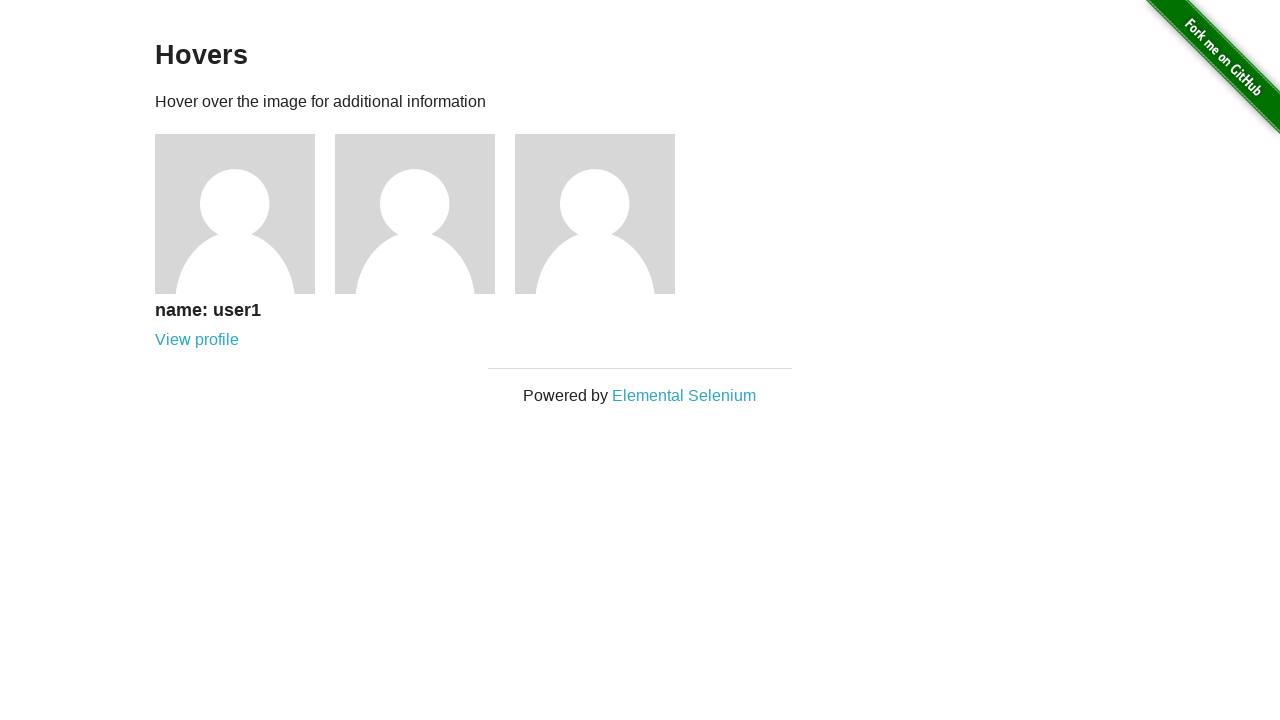

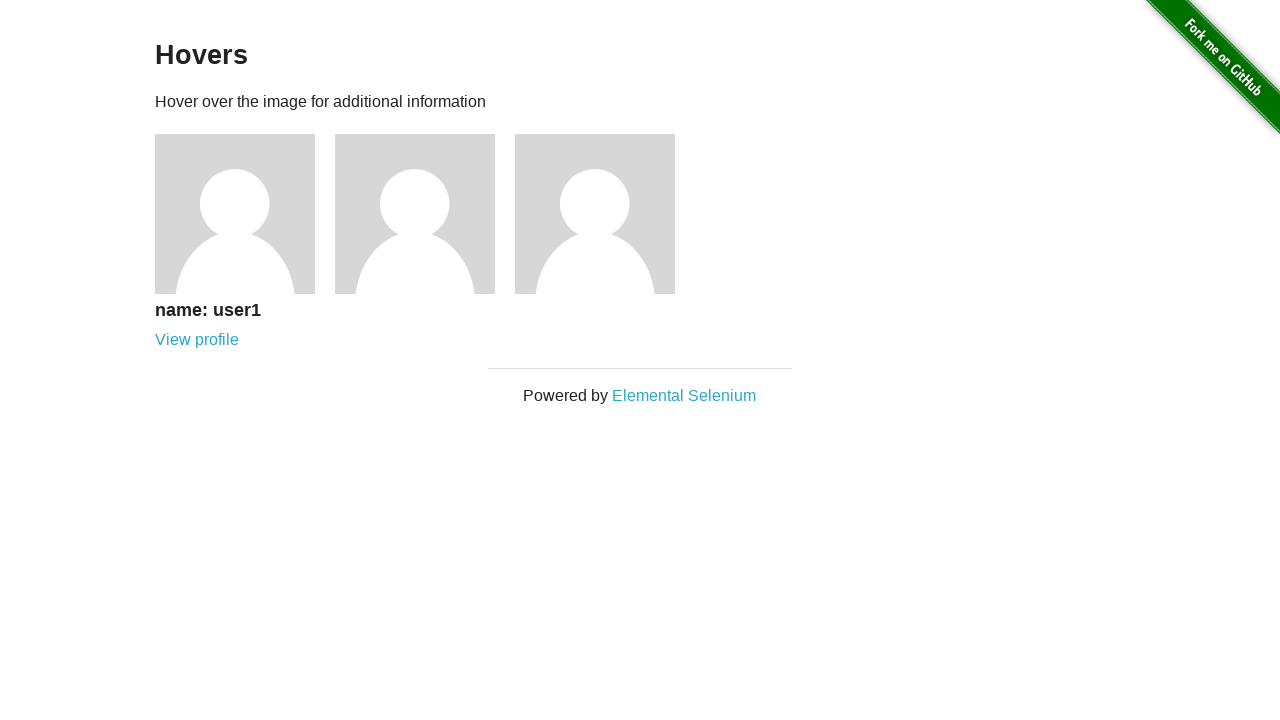